Navigates to Flipkart website, clears cookies, and maximizes the browser window to fullscreen

Starting URL: https://www.flipkart.com/

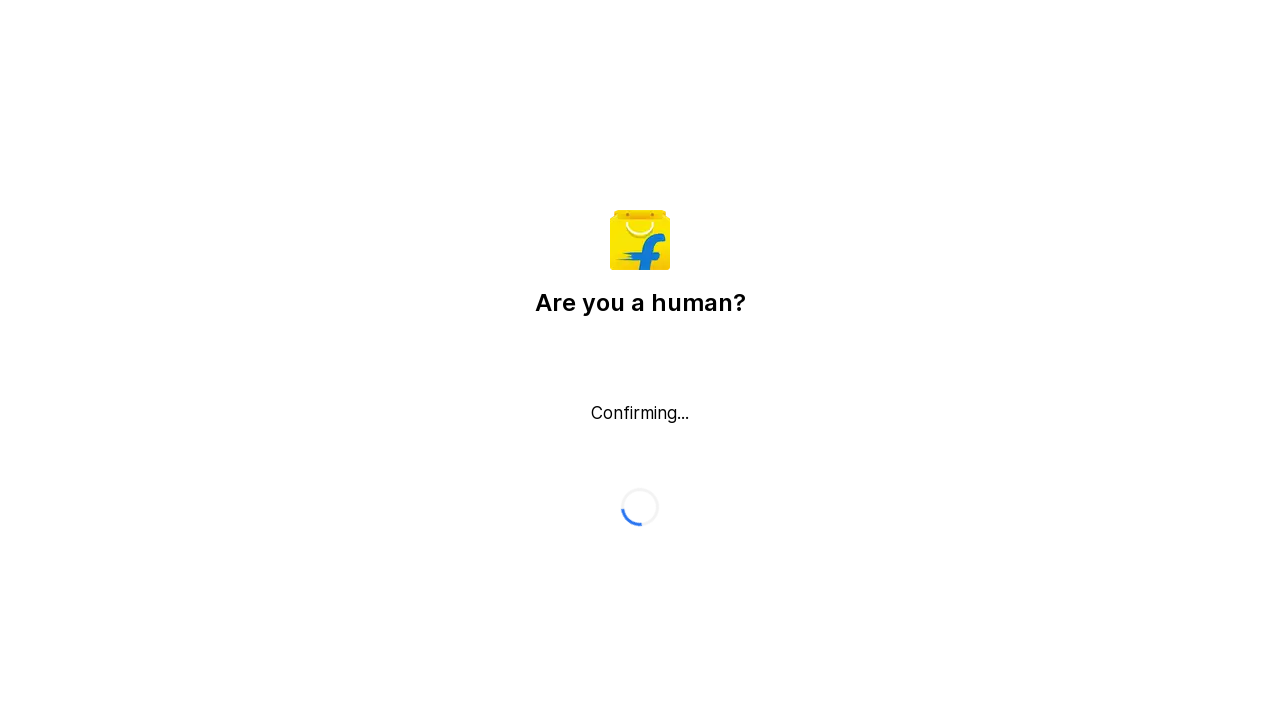

Navigated to Flipkart homepage
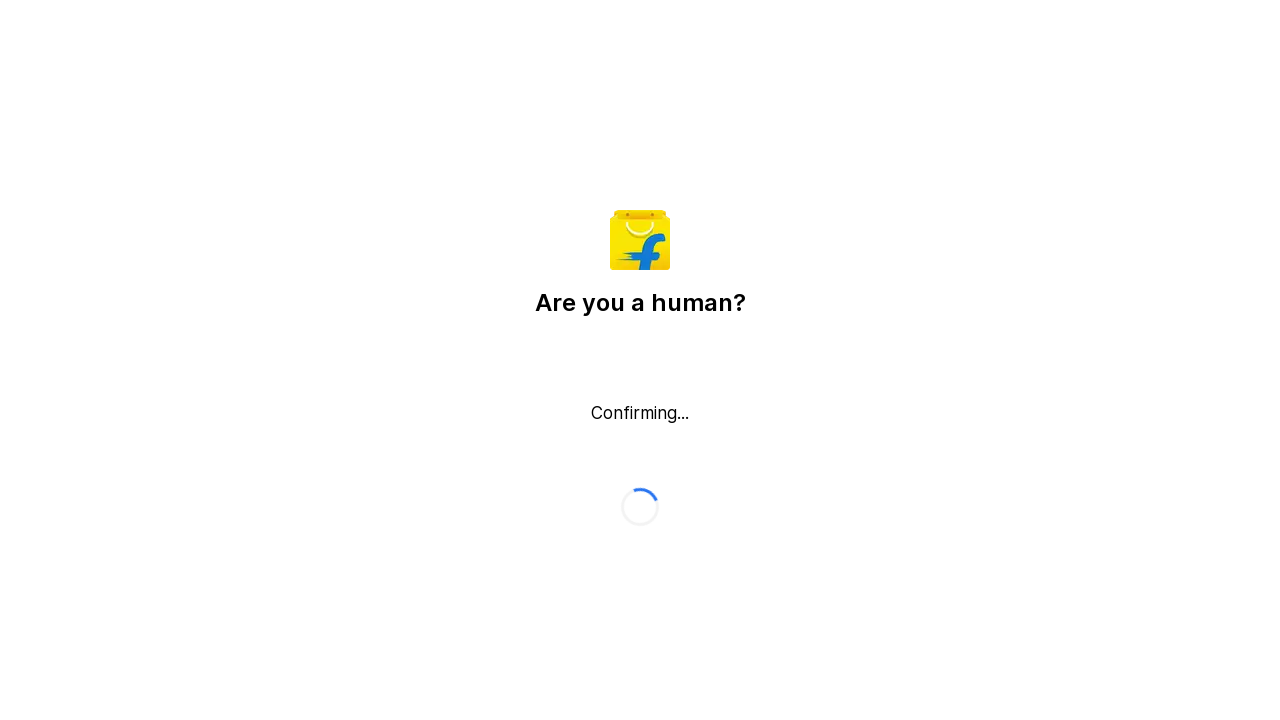

Cleared all cookies from context
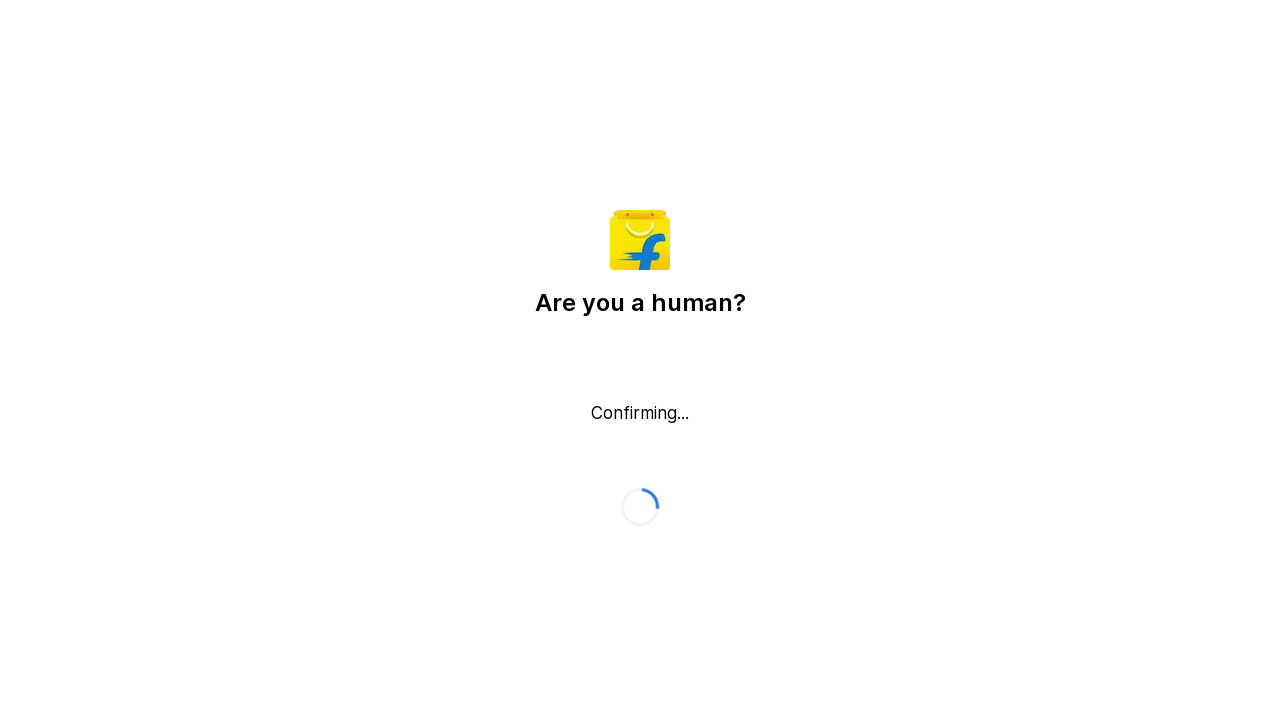

Set viewport size to 1920x1080
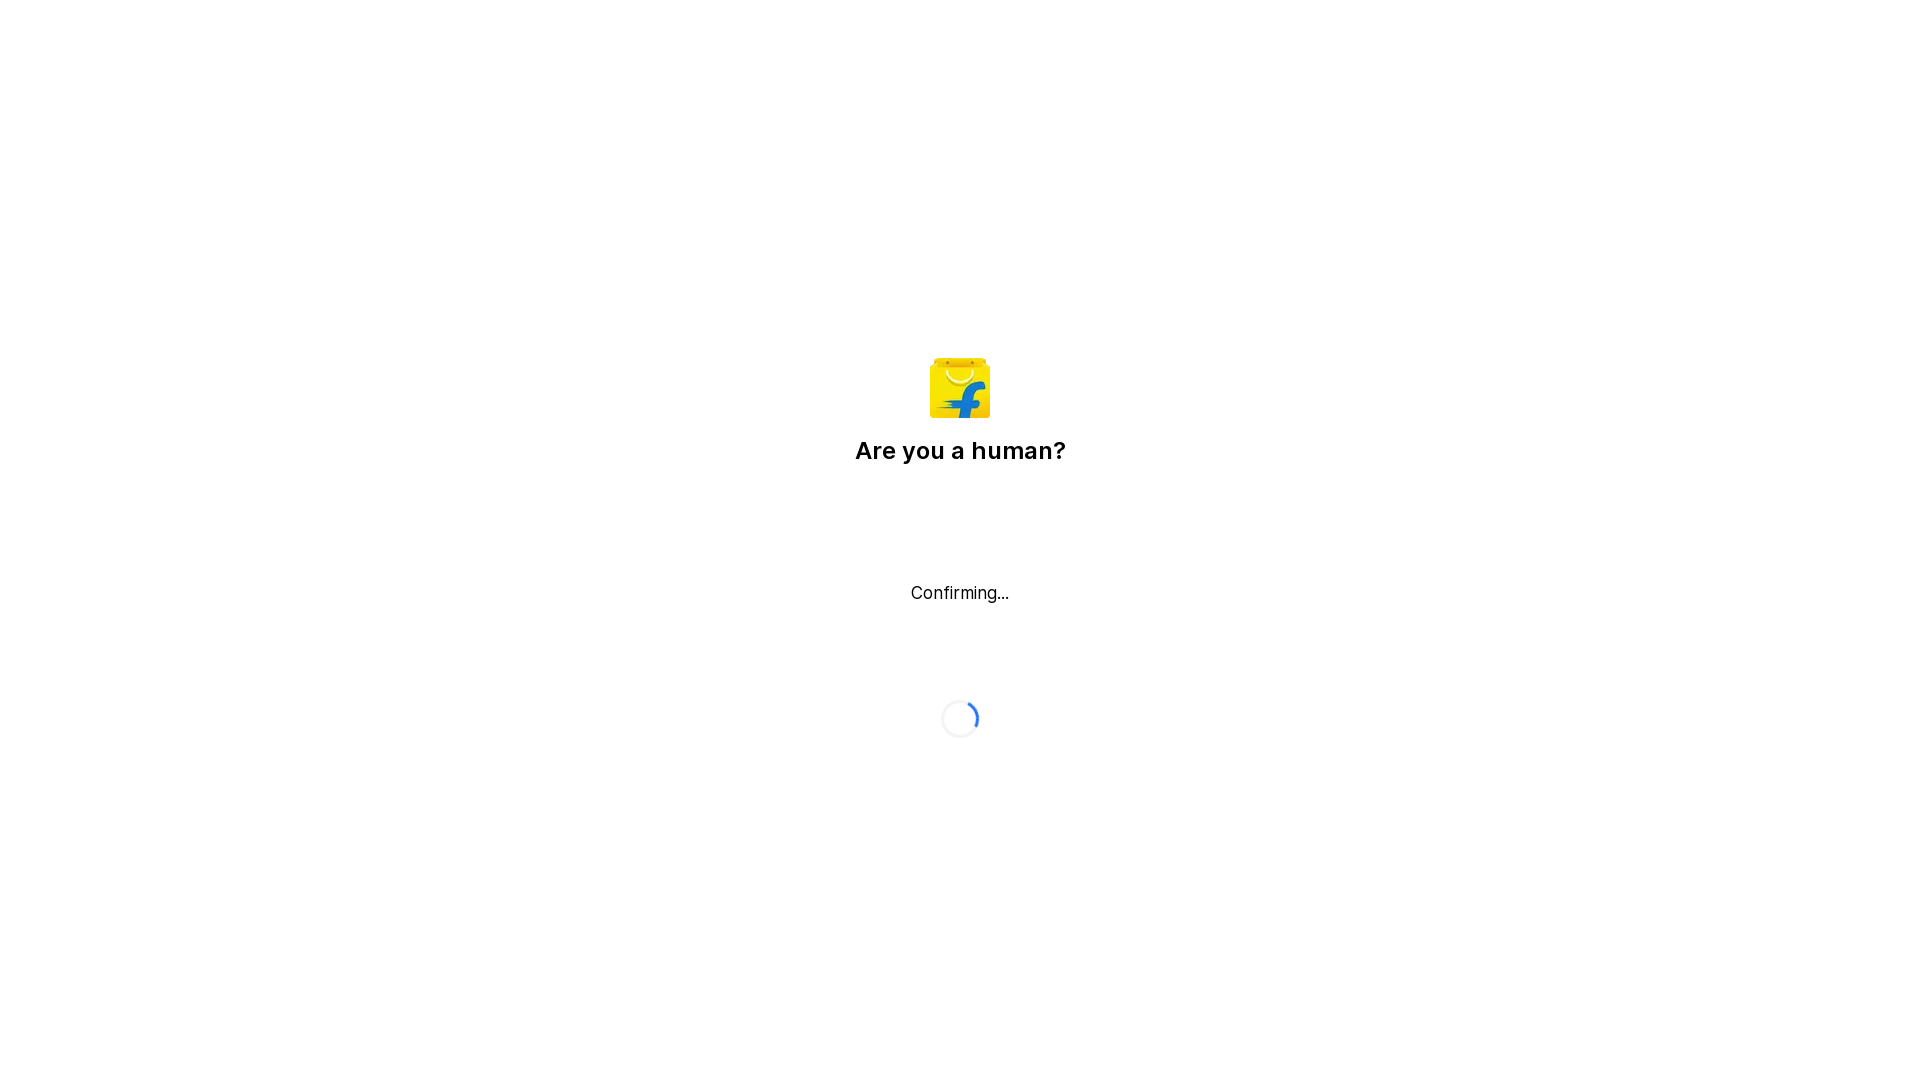

Requested fullscreen mode for browser window
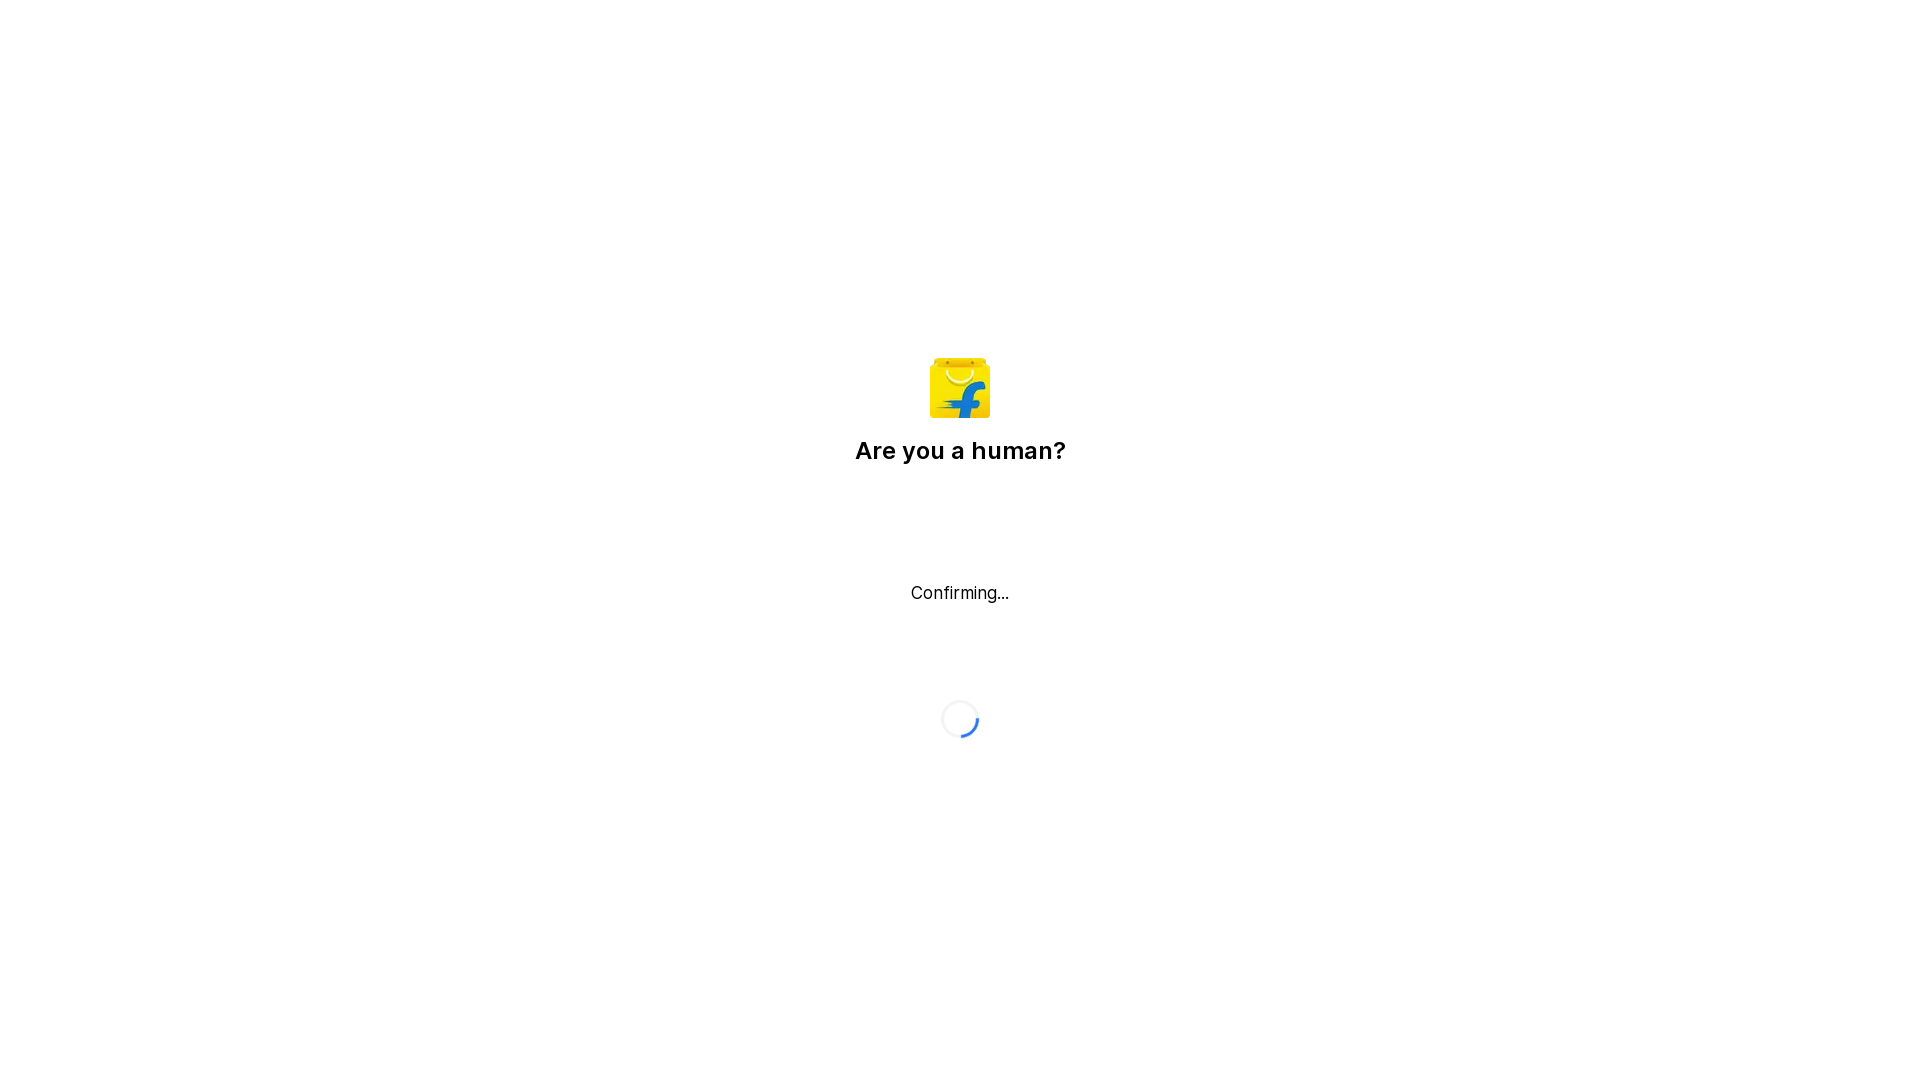

Verified page loaded - DOM content fully rendered
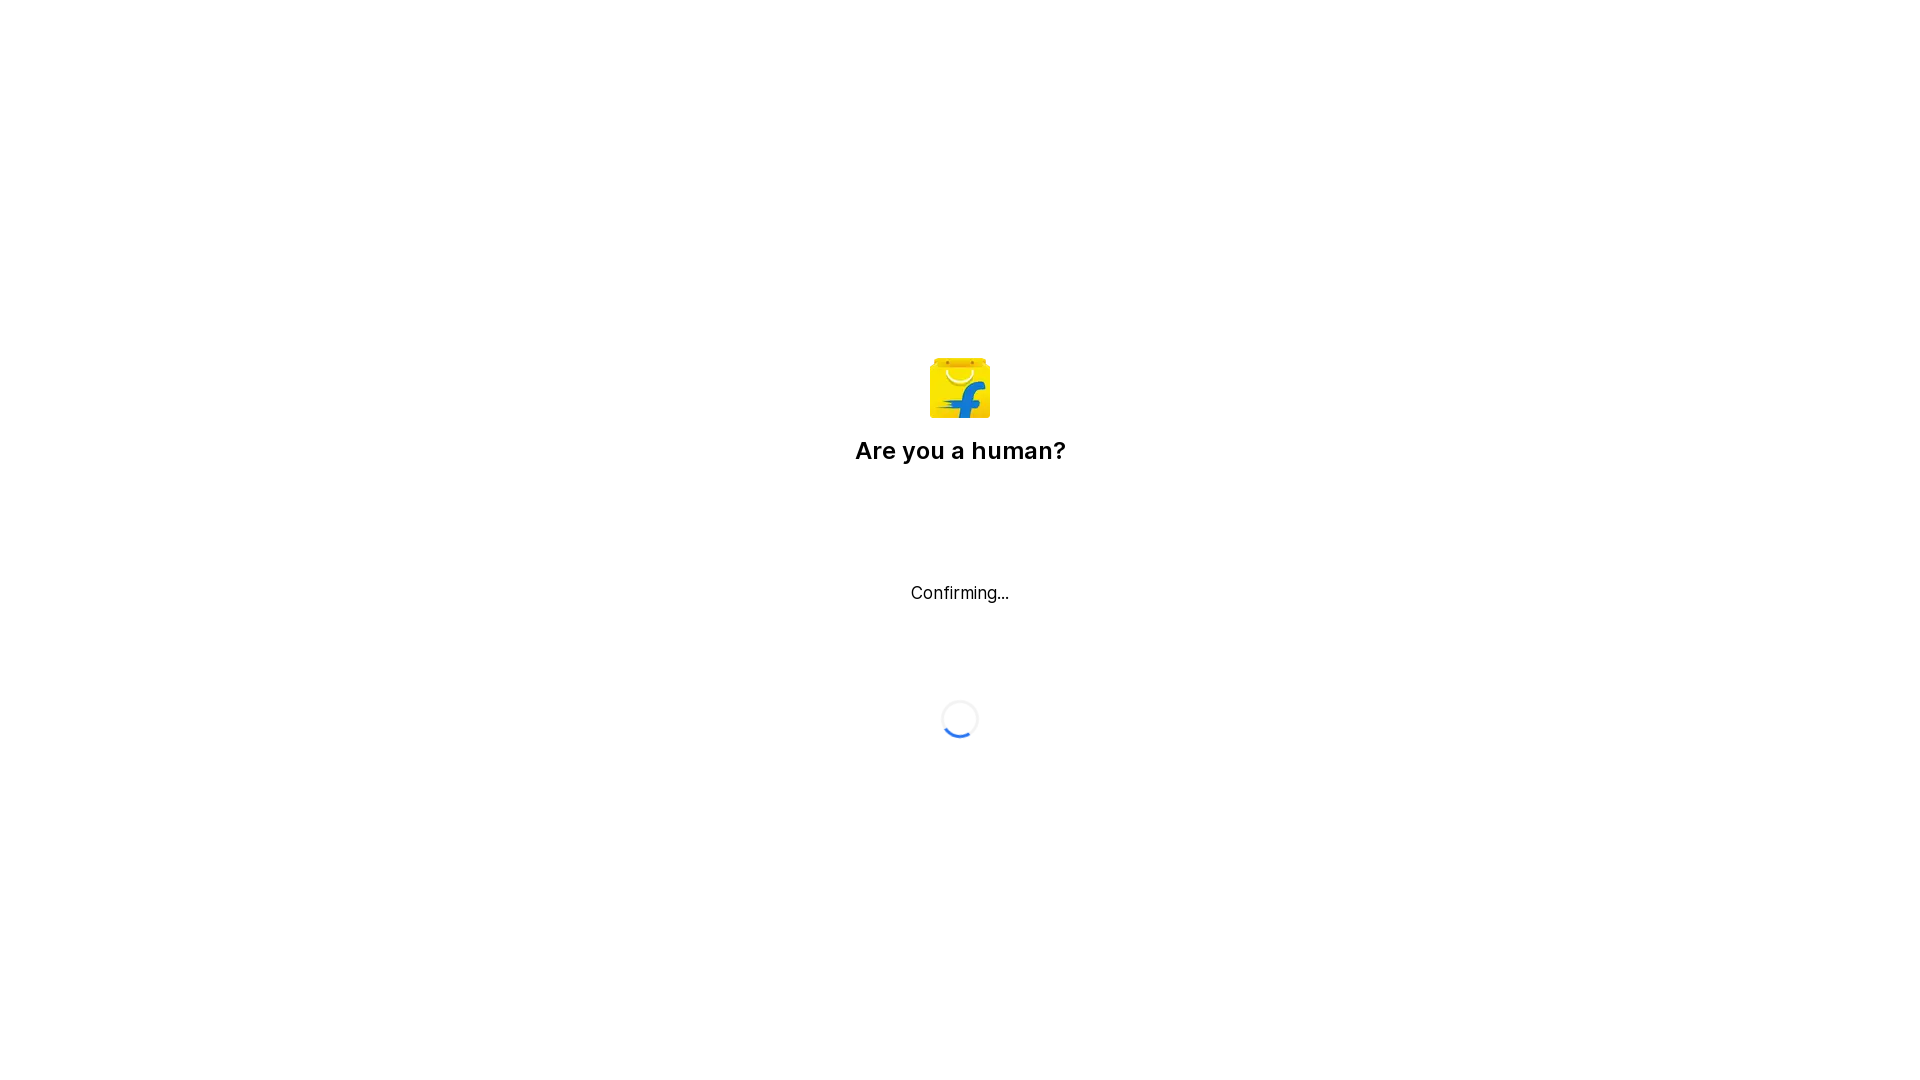

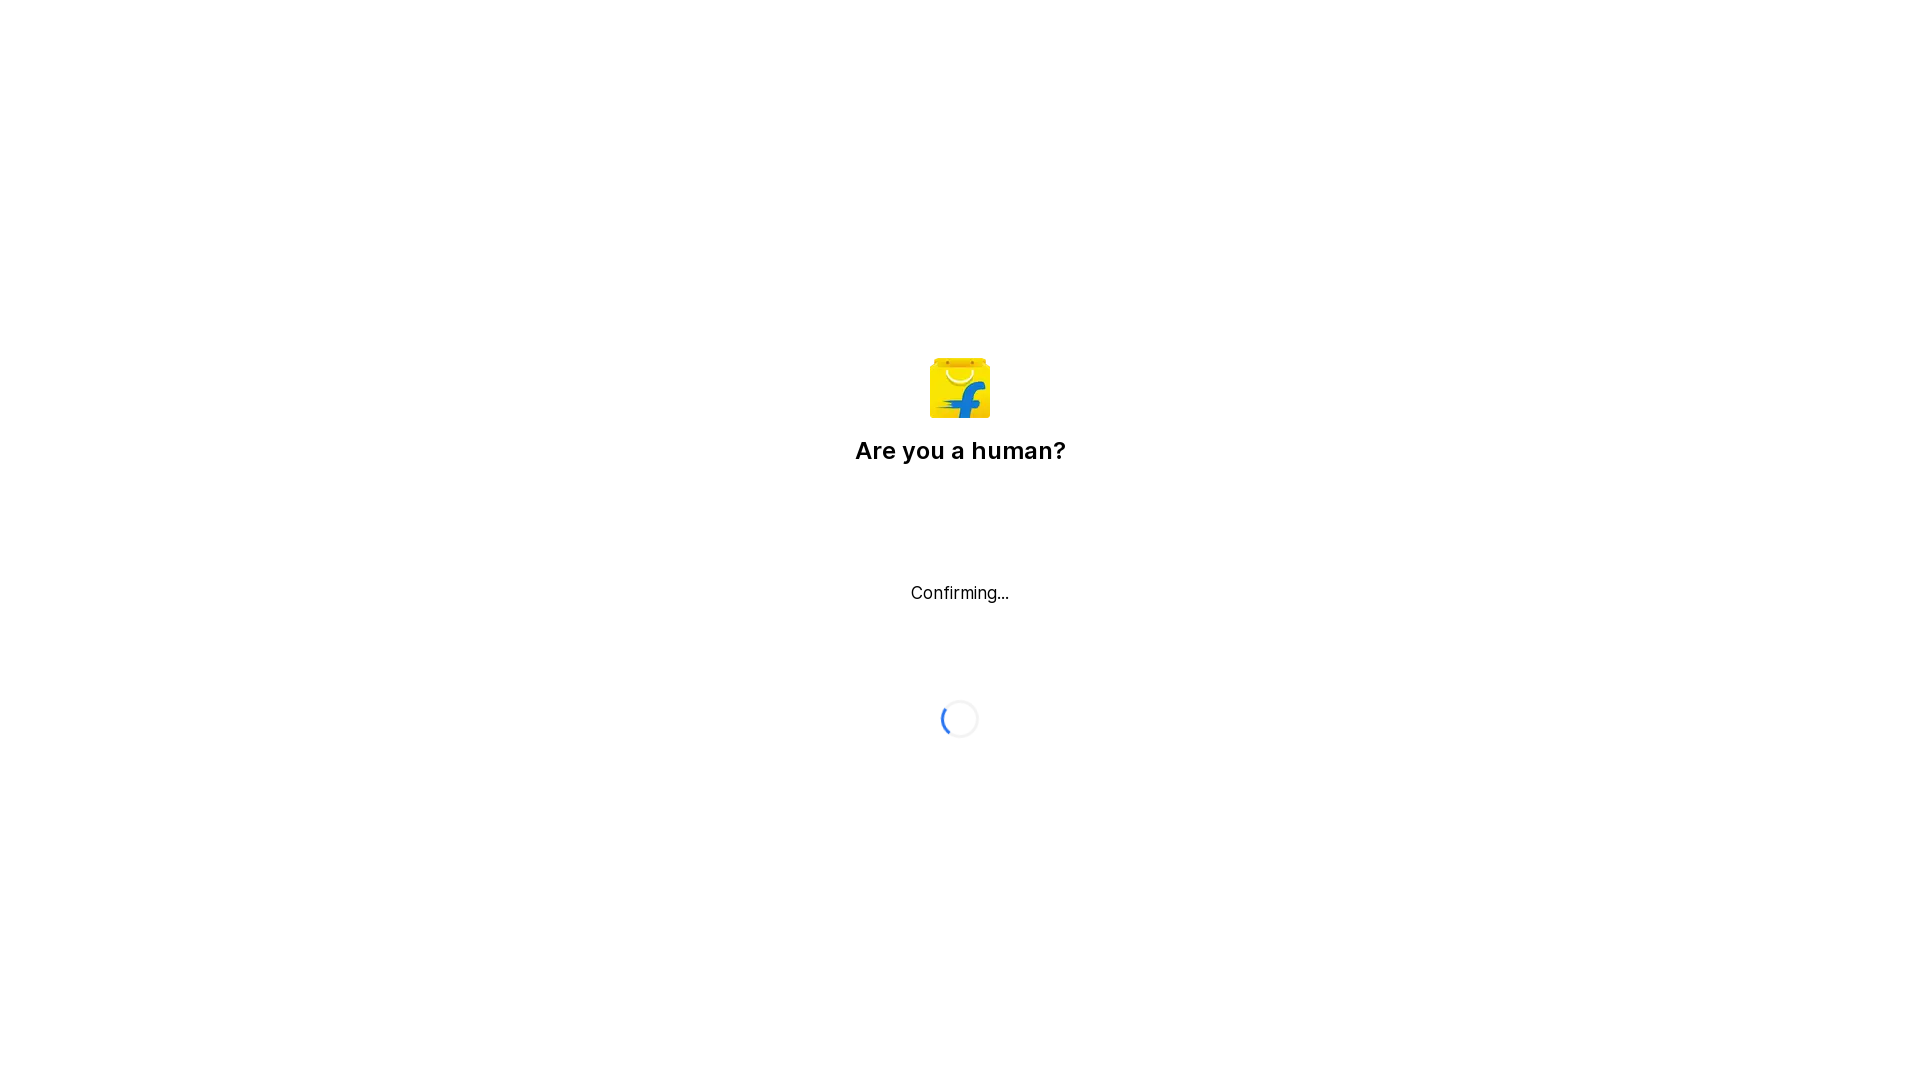